Opens the Selenium QA Bible website and maximizes the browser window to verify basic browser initialization works.

Starting URL: https://selenium.qabible.in/

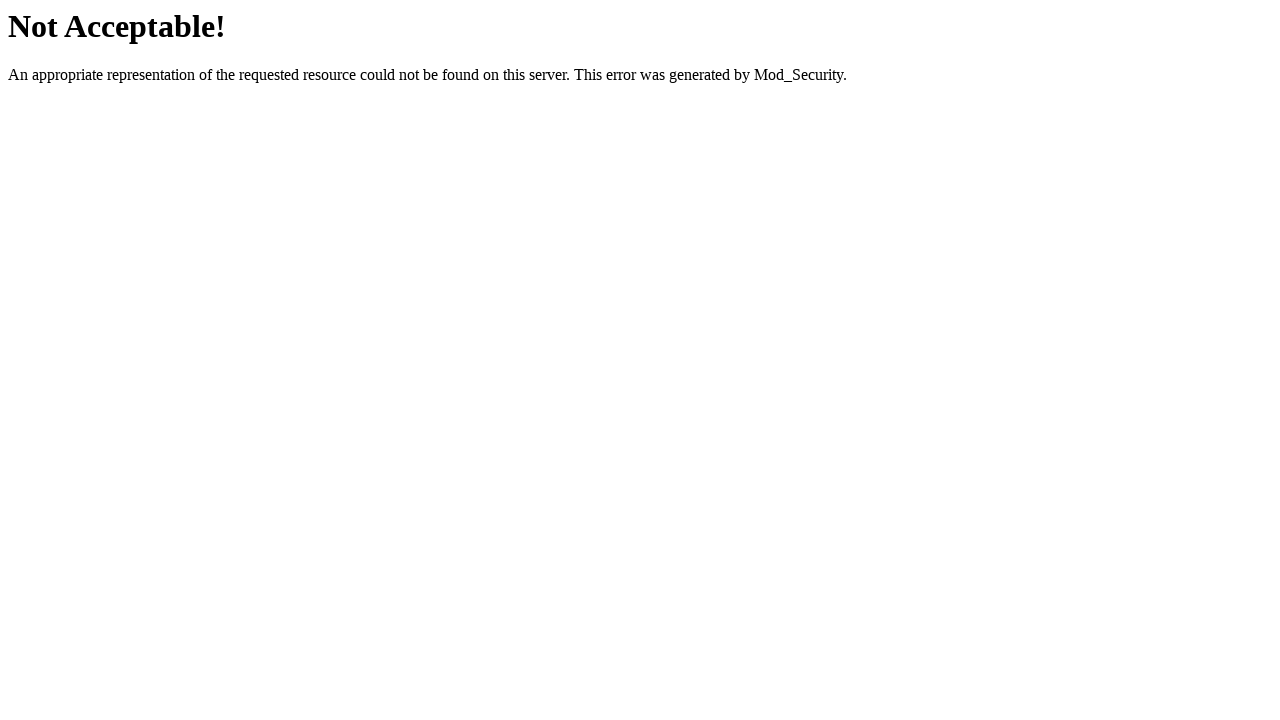

Set viewport size to 1920x1080 to maximize browser window
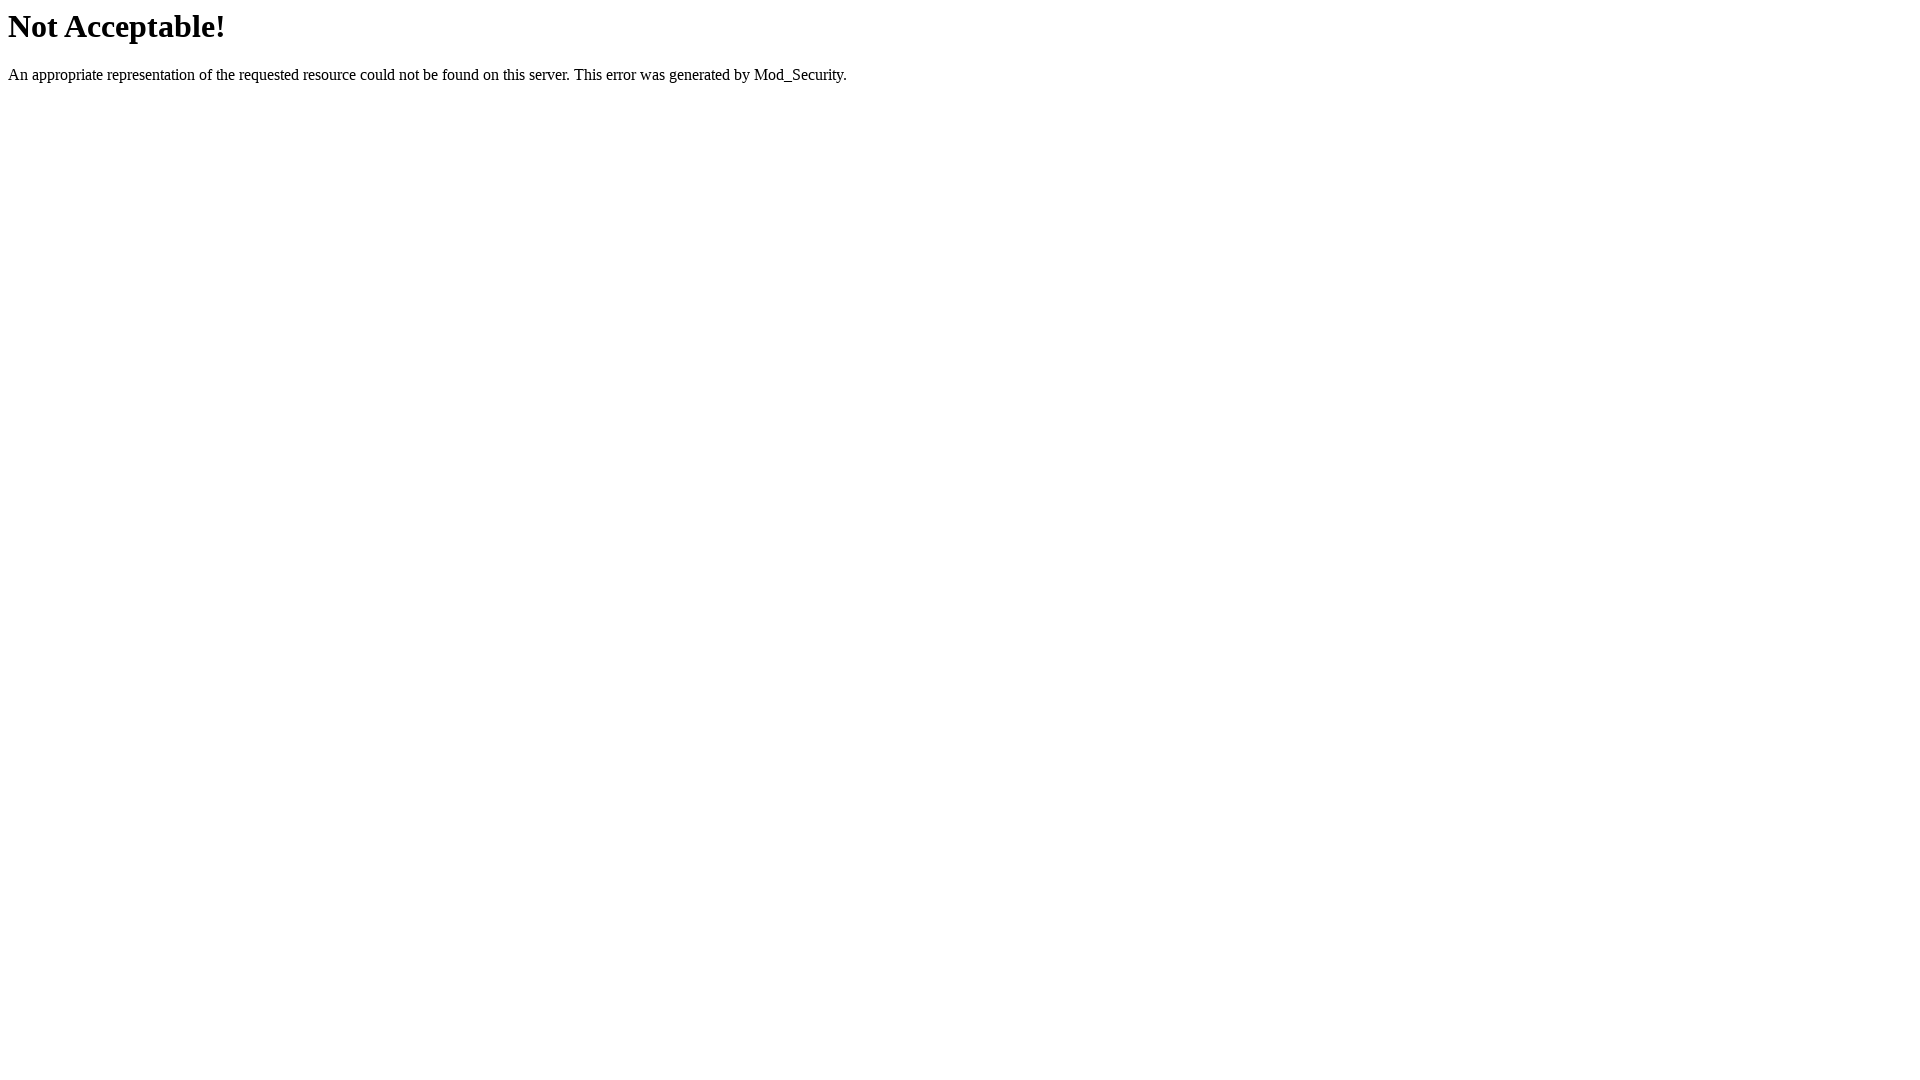

Waited for DOM content to load
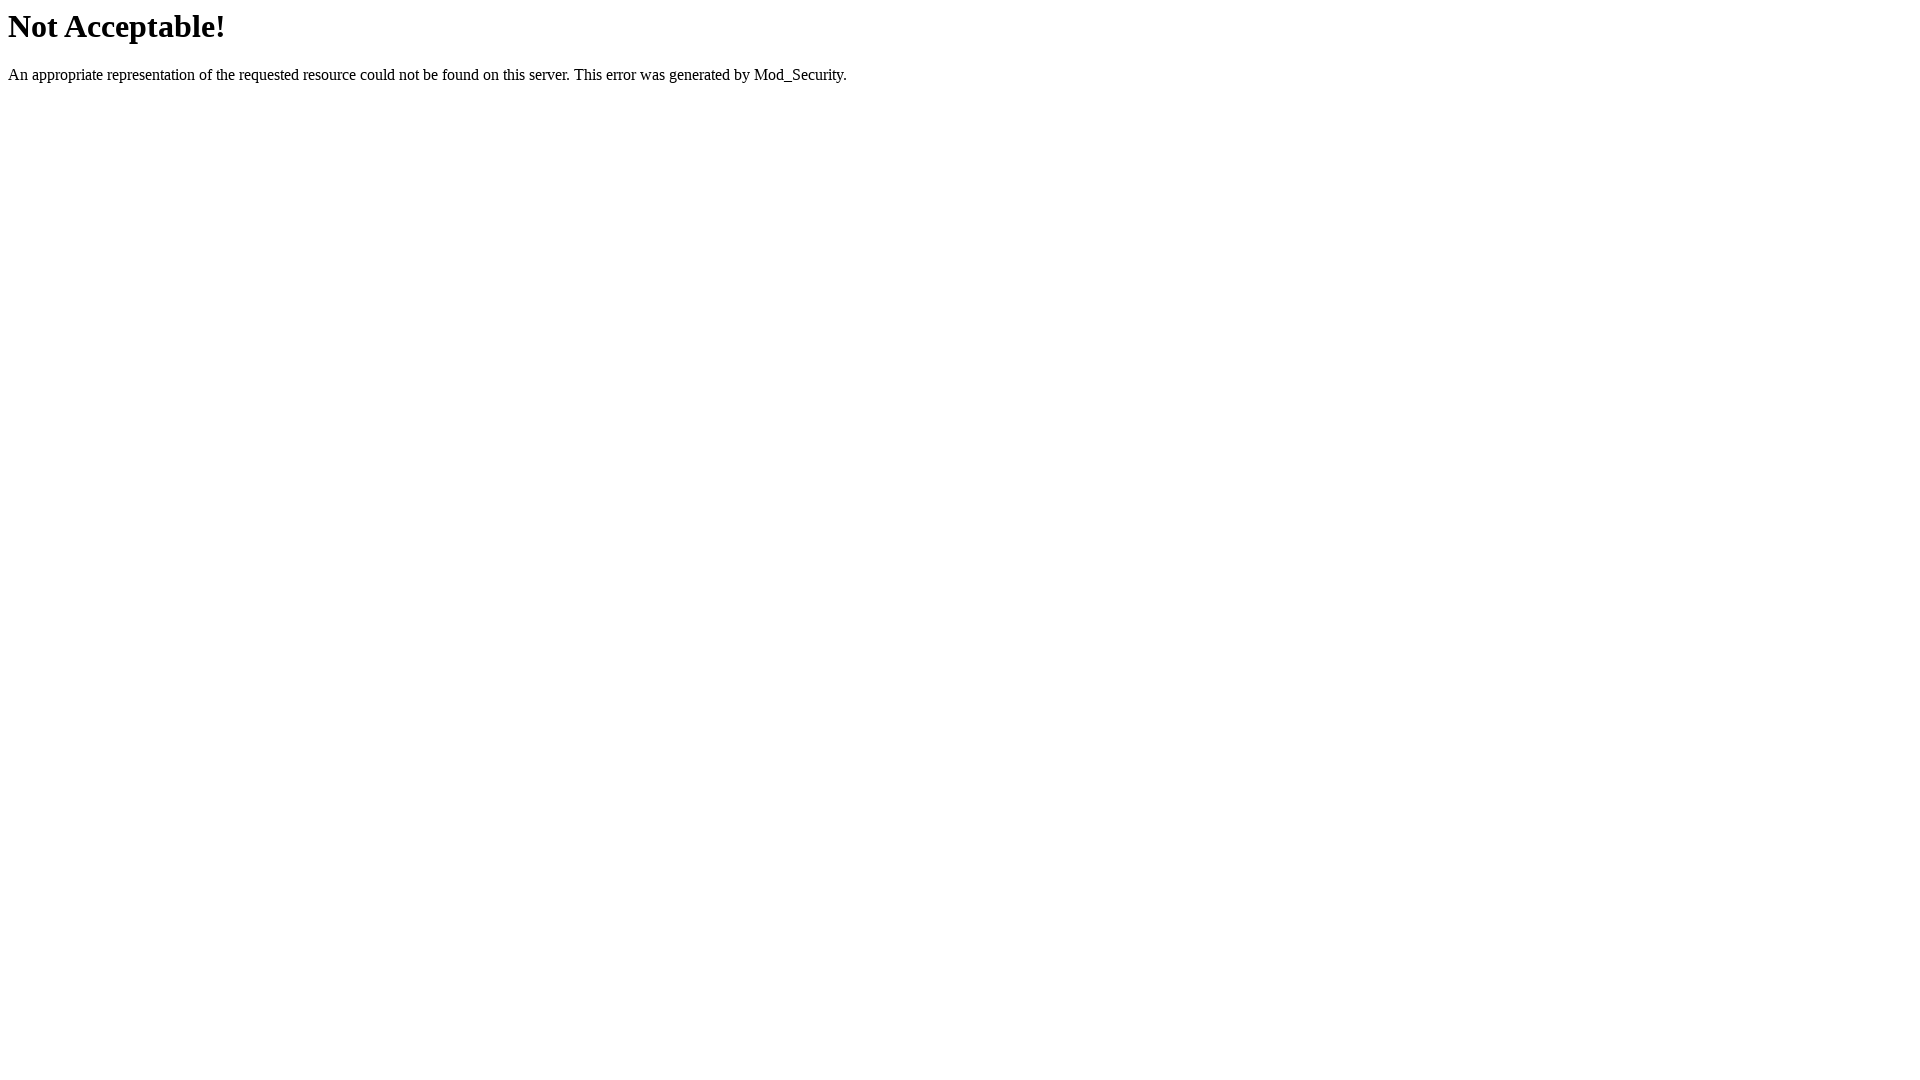

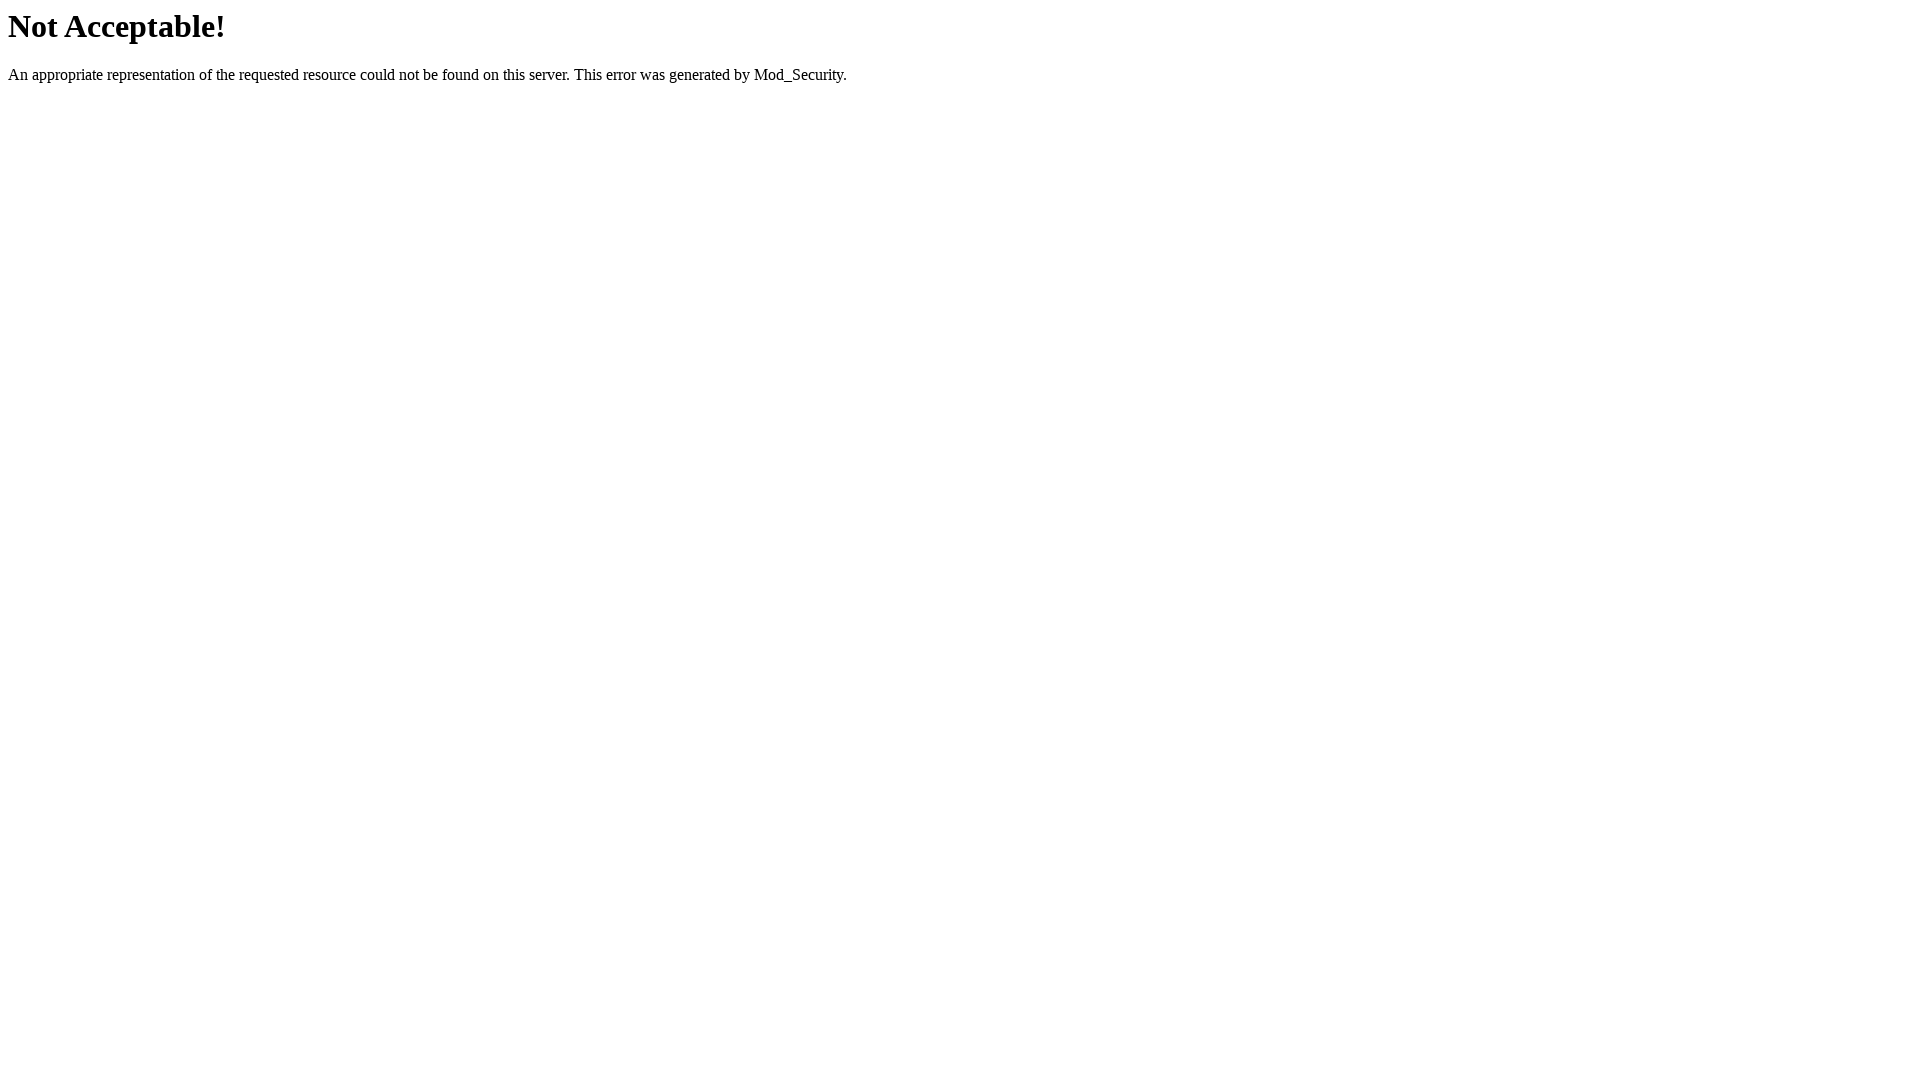